Tests a practice registration form by filling in first name, last name, email, mobile number, and selecting a gender option.

Starting URL: https://demoqa.com/automation-practice-form

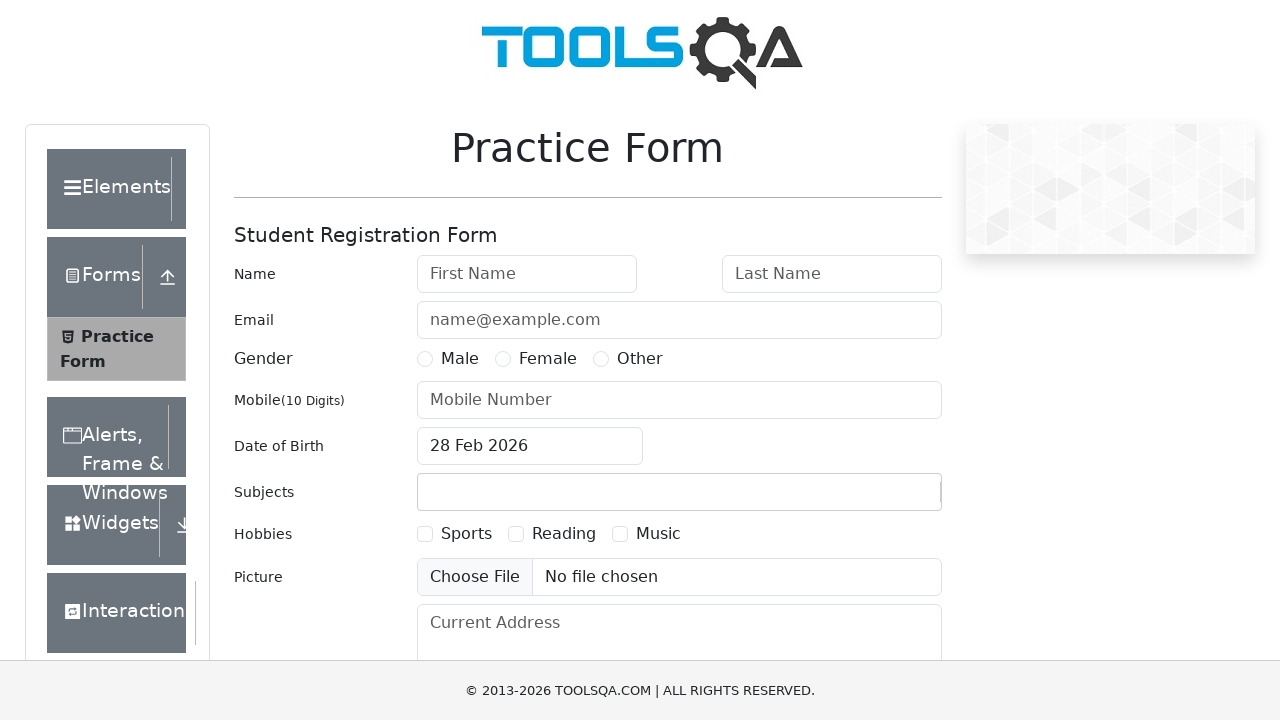

Filled first name field with 'Divya' on #firstName
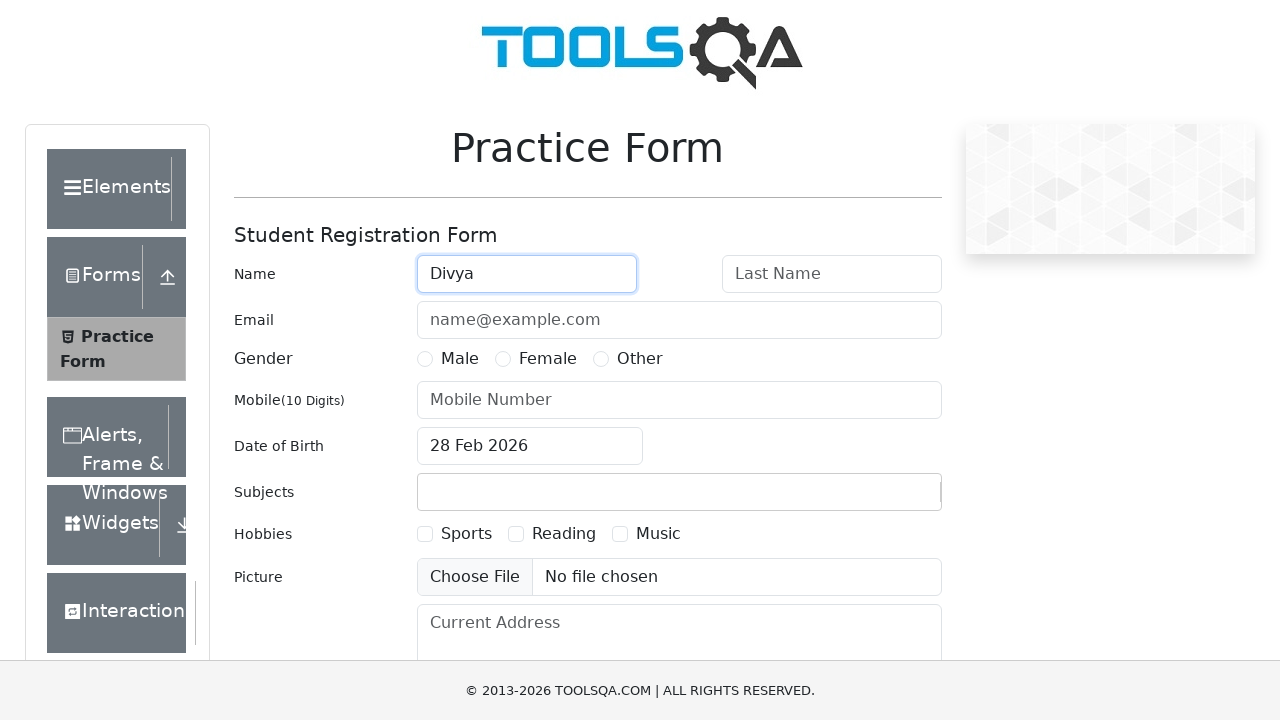

Filled last name field with 'R' on #lastName
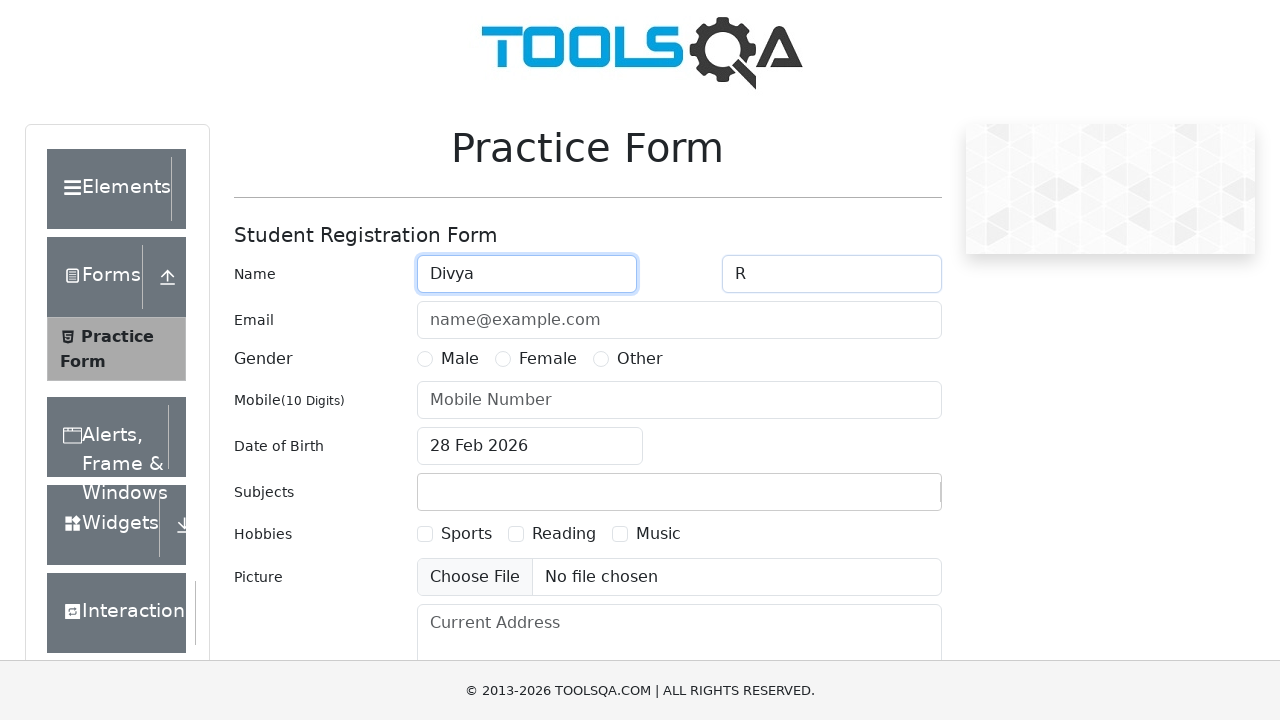

Filled email field with 'abc@gmail.com' on #userEmail
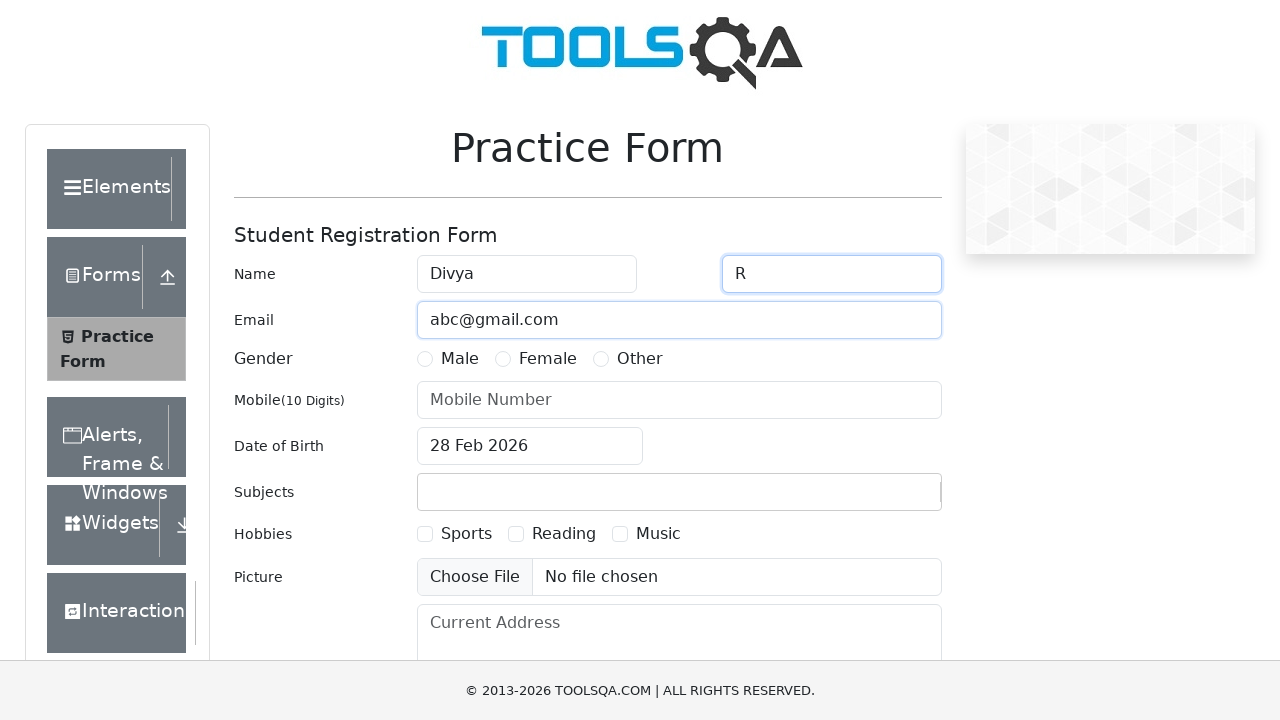

Filled mobile number field with '9999999999' on #userNumber
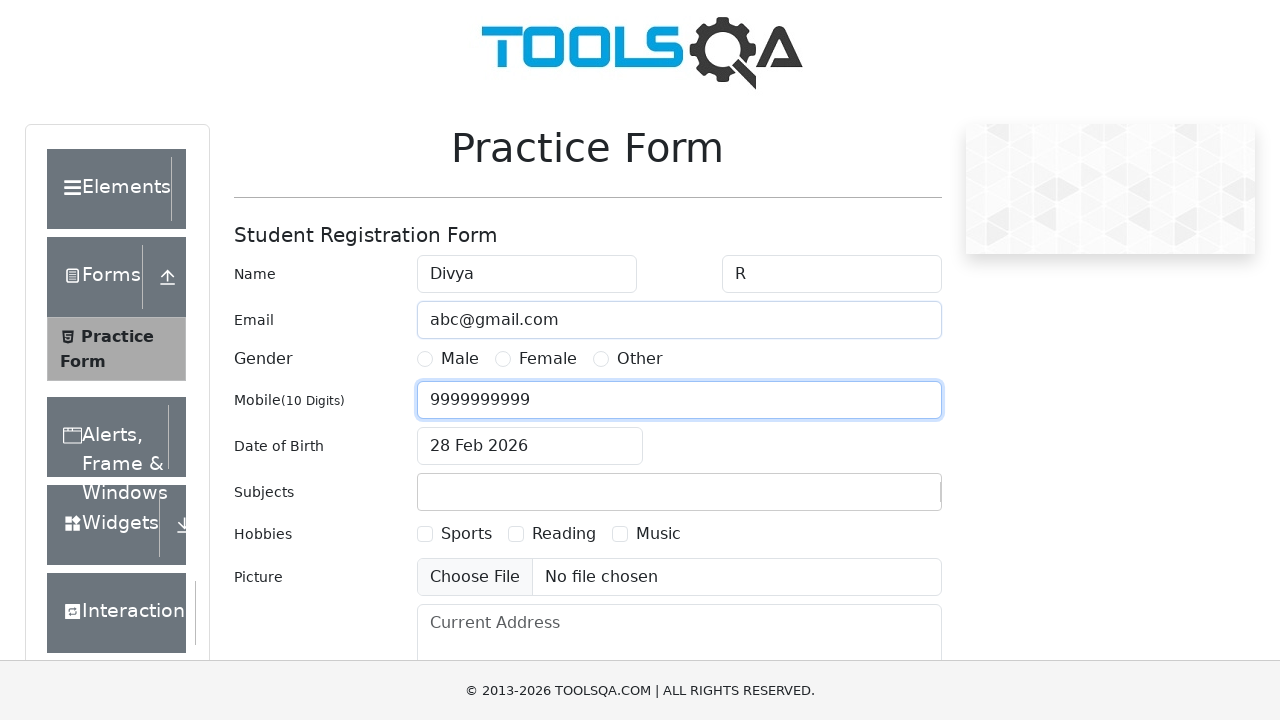

Selected Female gender option at (548, 359) on label[for='gender-radio-2']
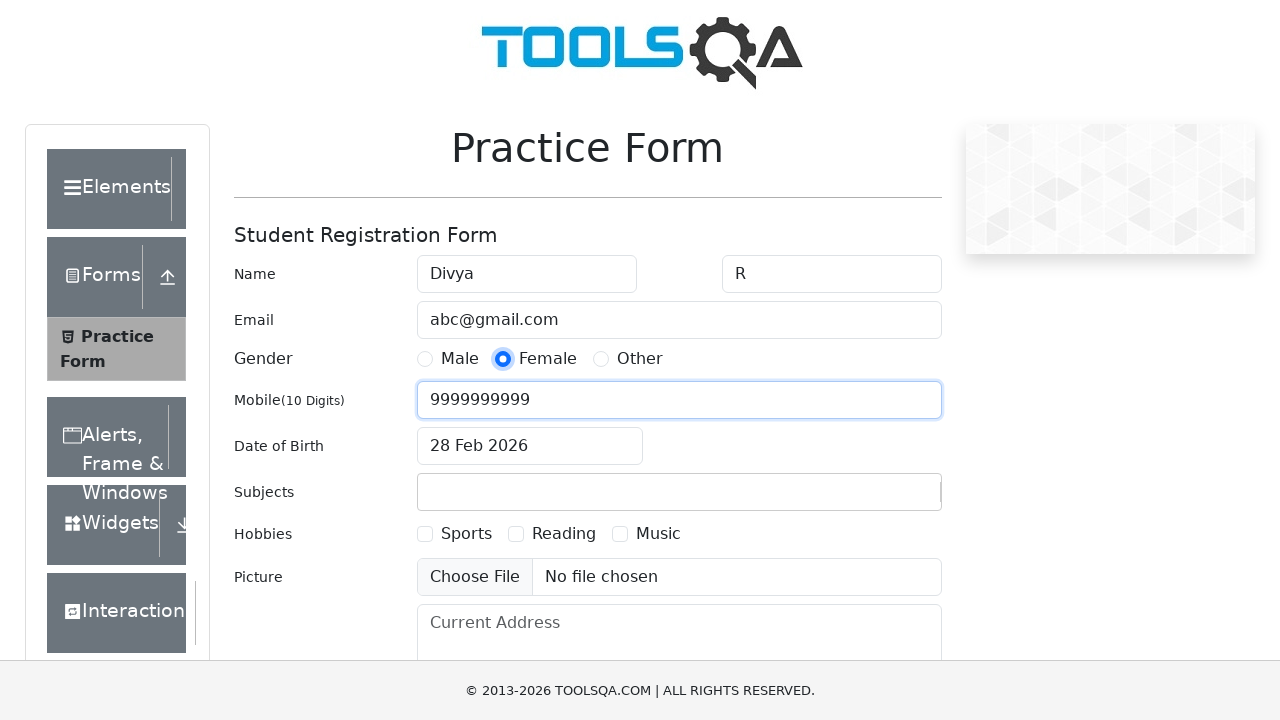

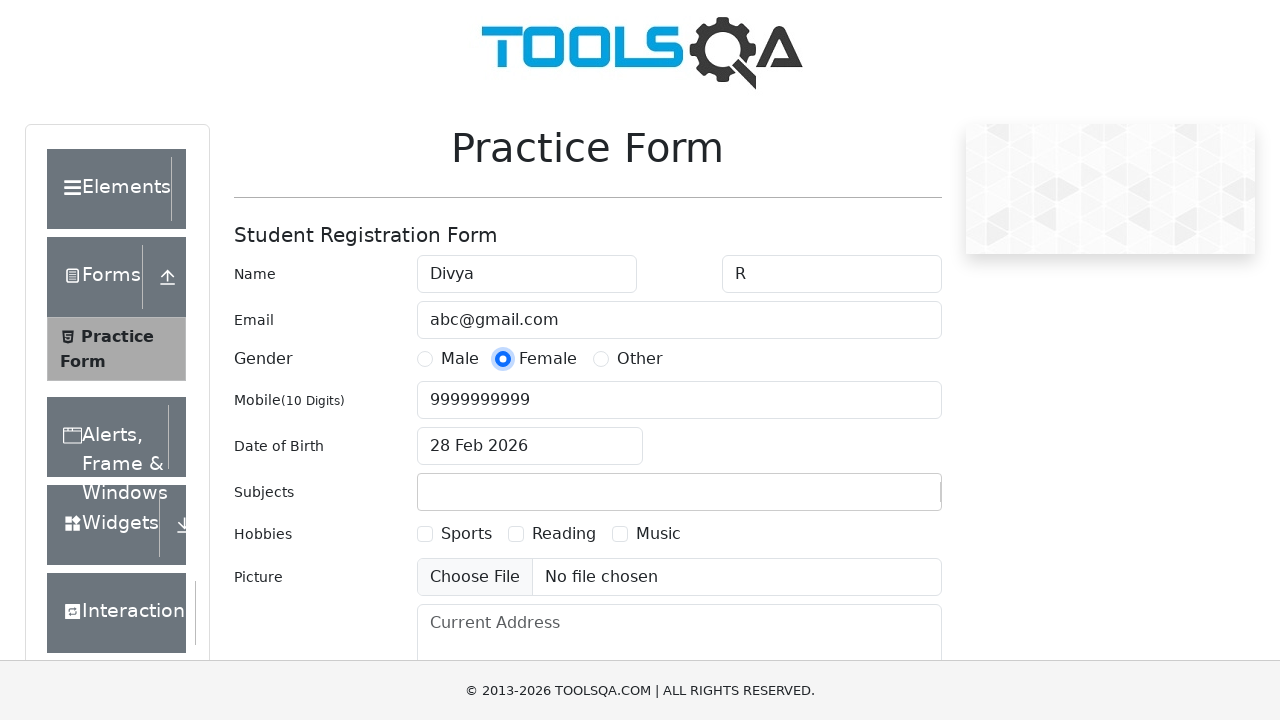